Navigates to the WebdriverIO website and verifies the page has the correct title

Starting URL: https://webdriver.io

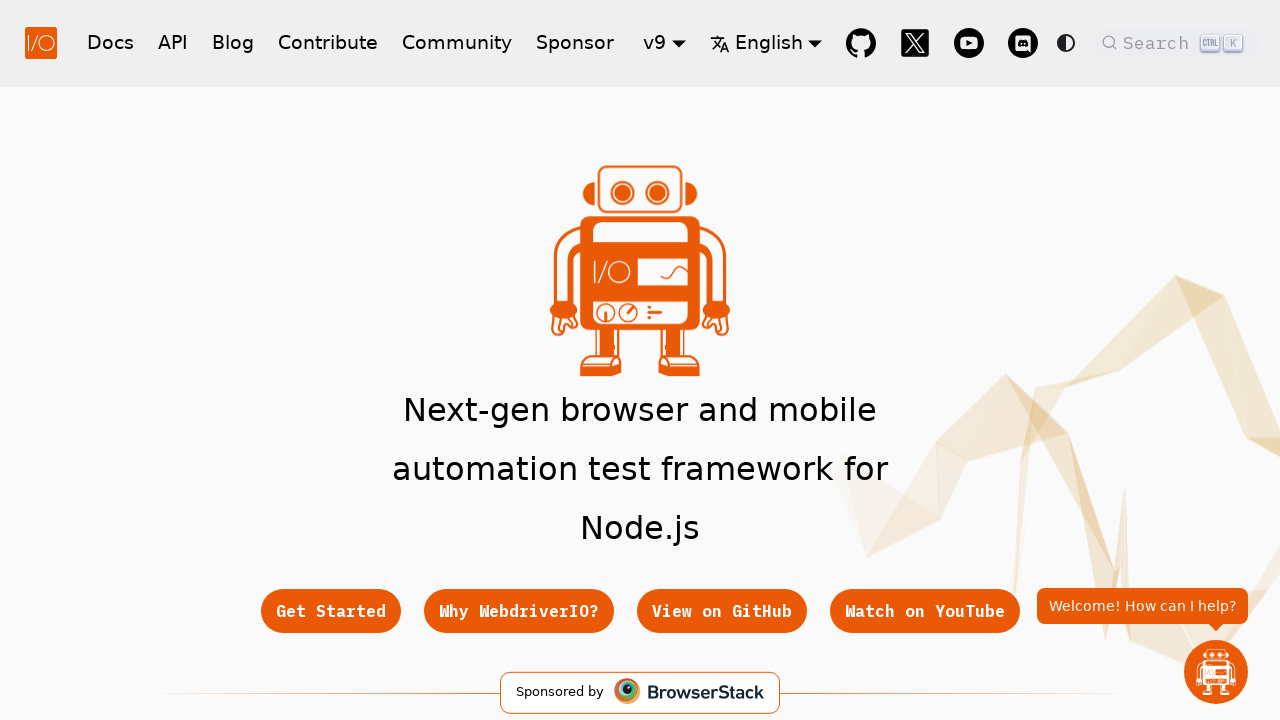

Waited for page to reach domcontentloaded state
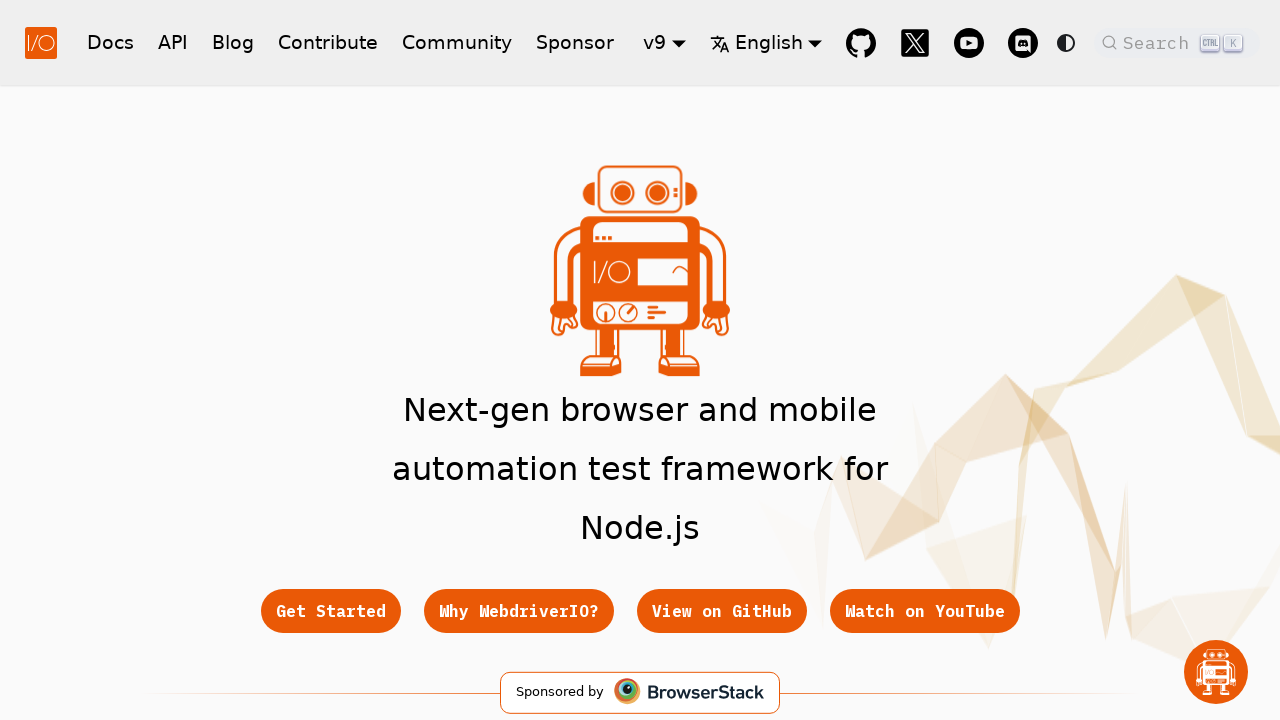

Verified page title contains 'WebdriverIO'
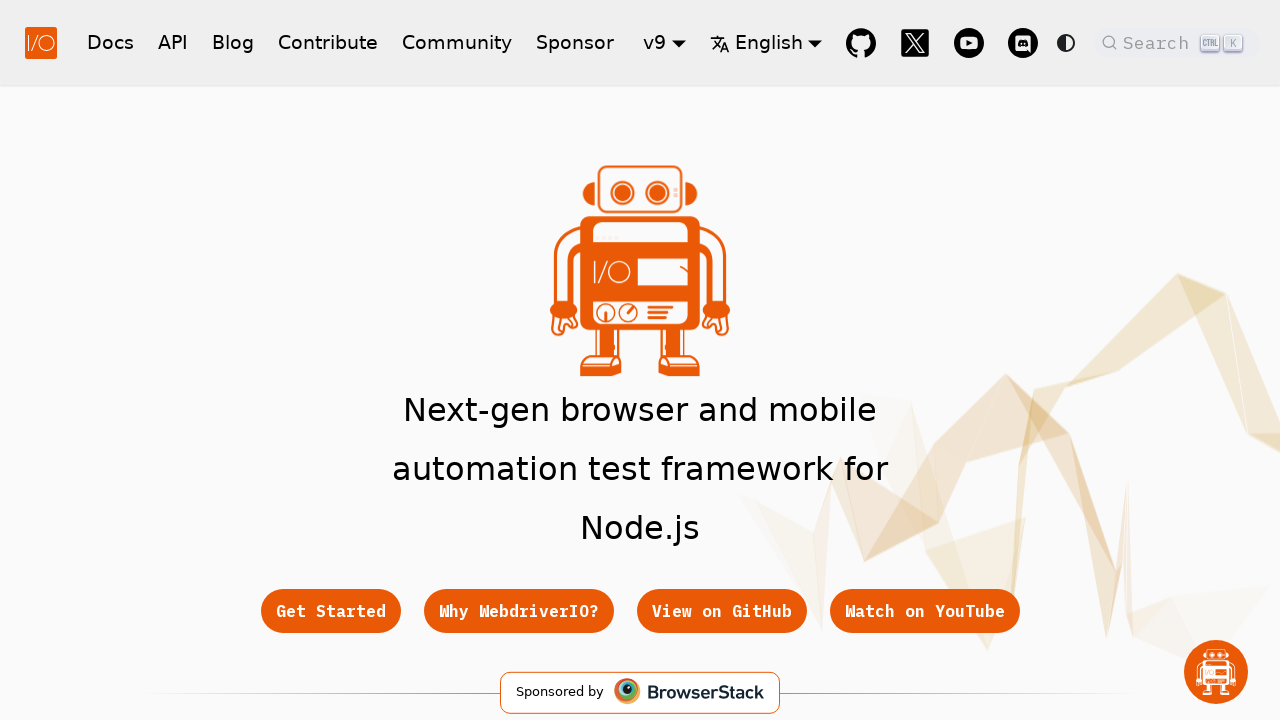

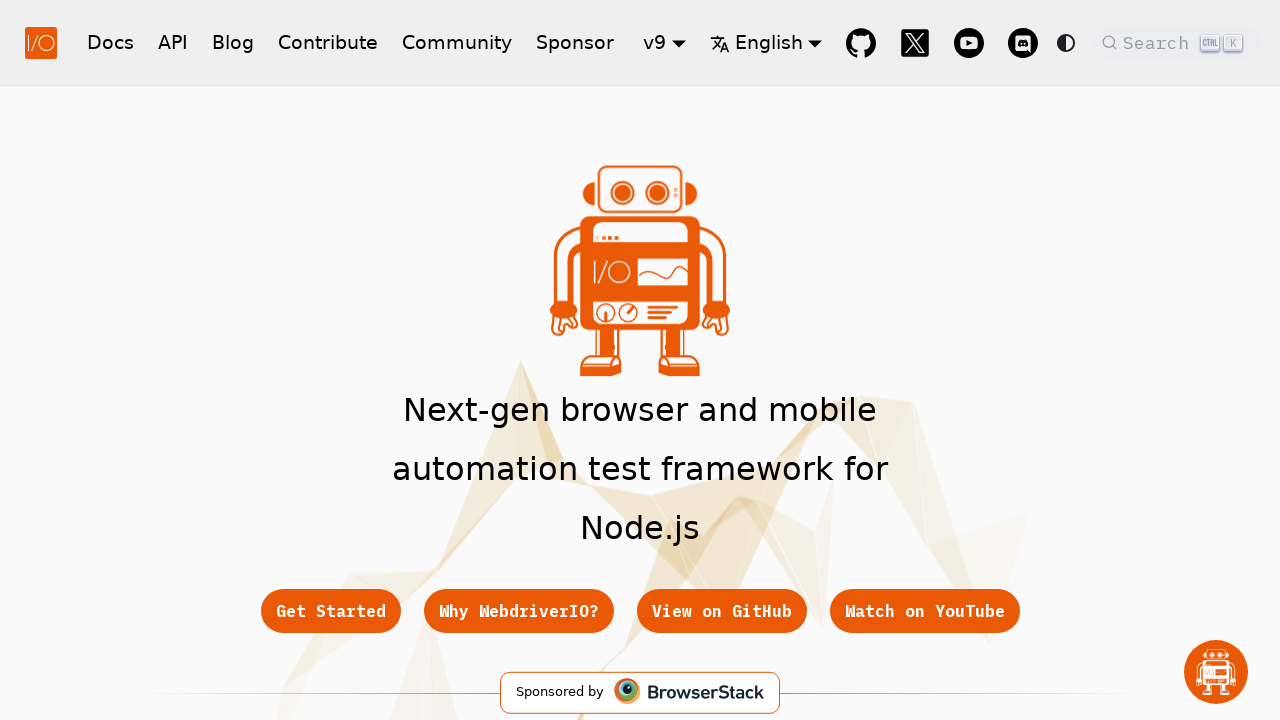